Tests a slow calculator application by setting a delay, entering numbers (7 + 8), clicking equals, and waiting for the result to display 15

Starting URL: https://bonigarcia.dev/selenium-webdriver-java/slow-calculator.html

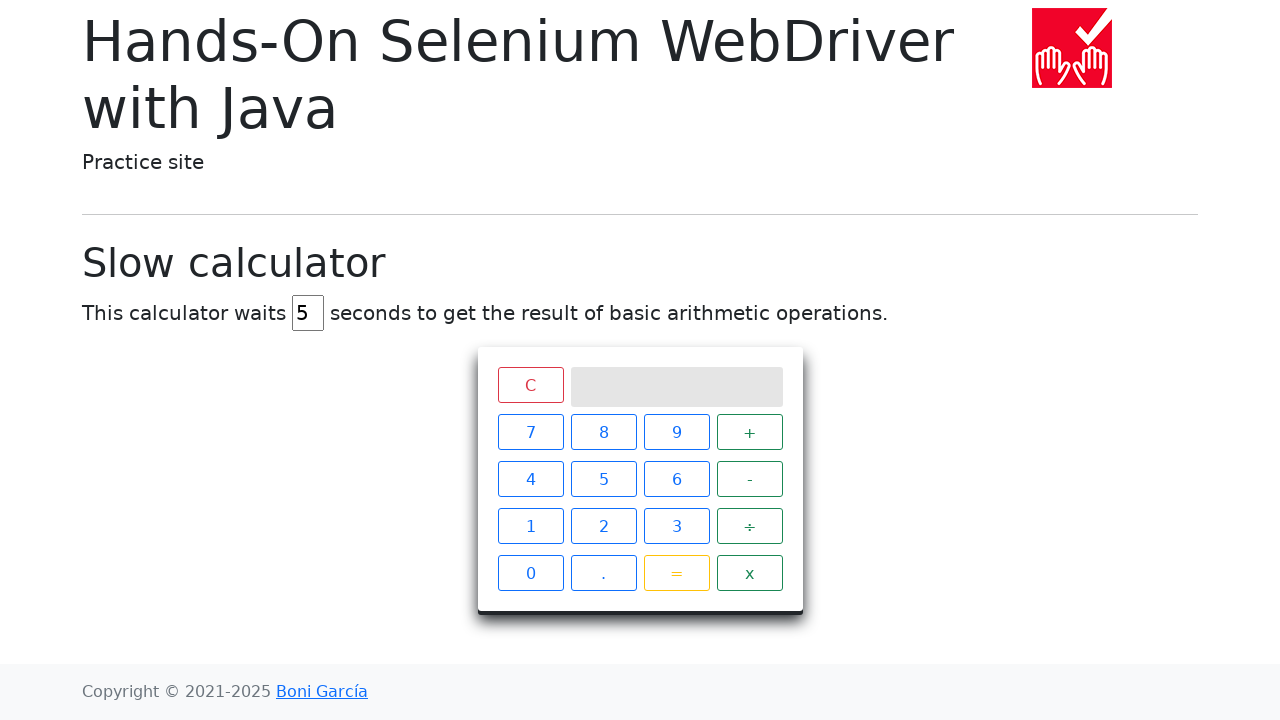

Set calculator delay to 45 seconds on #delay
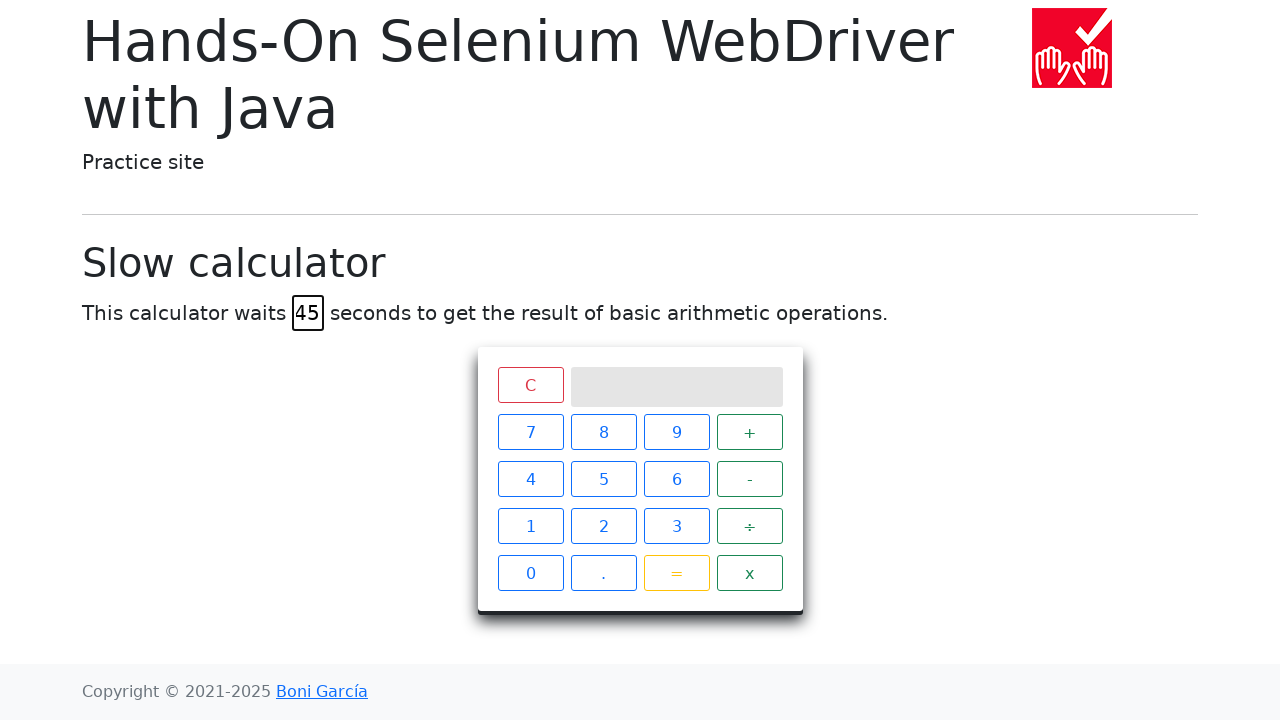

Clicked number 7 at (530, 432) on #calculator > div.keys > span:nth-child(1)
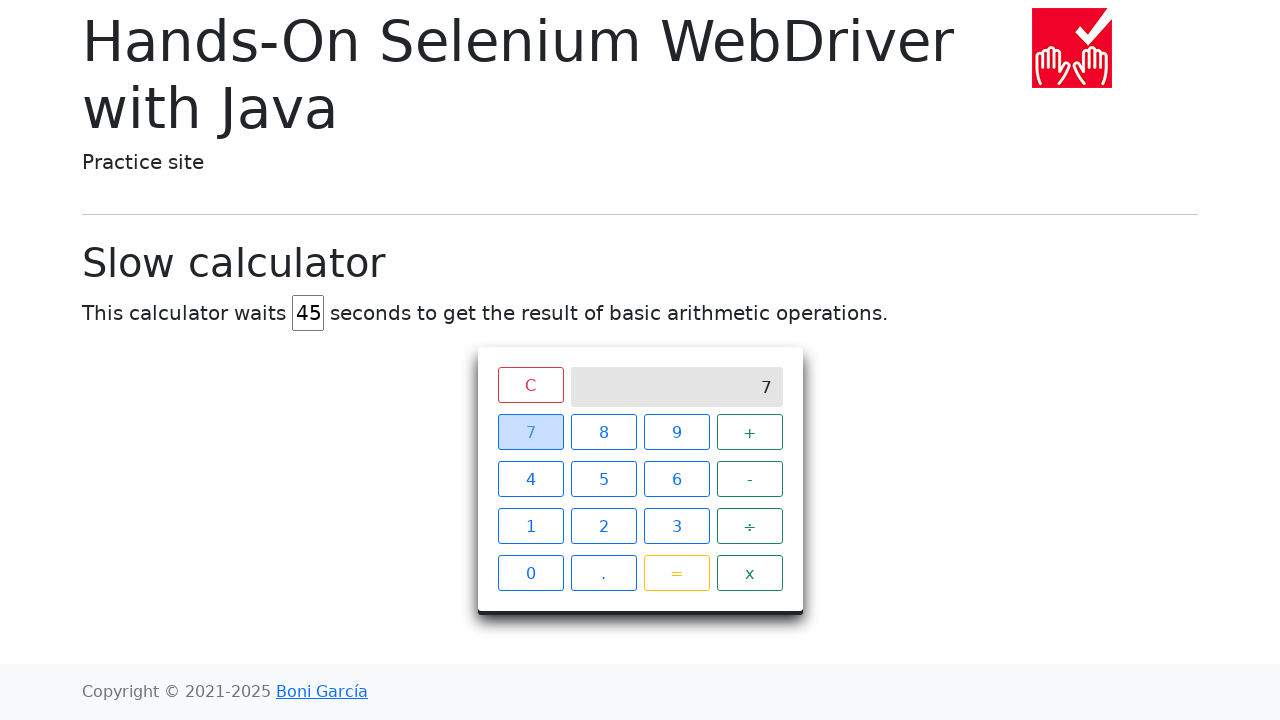

Clicked plus operator at (750, 432) on #calculator > div.keys > span:nth-child(4)
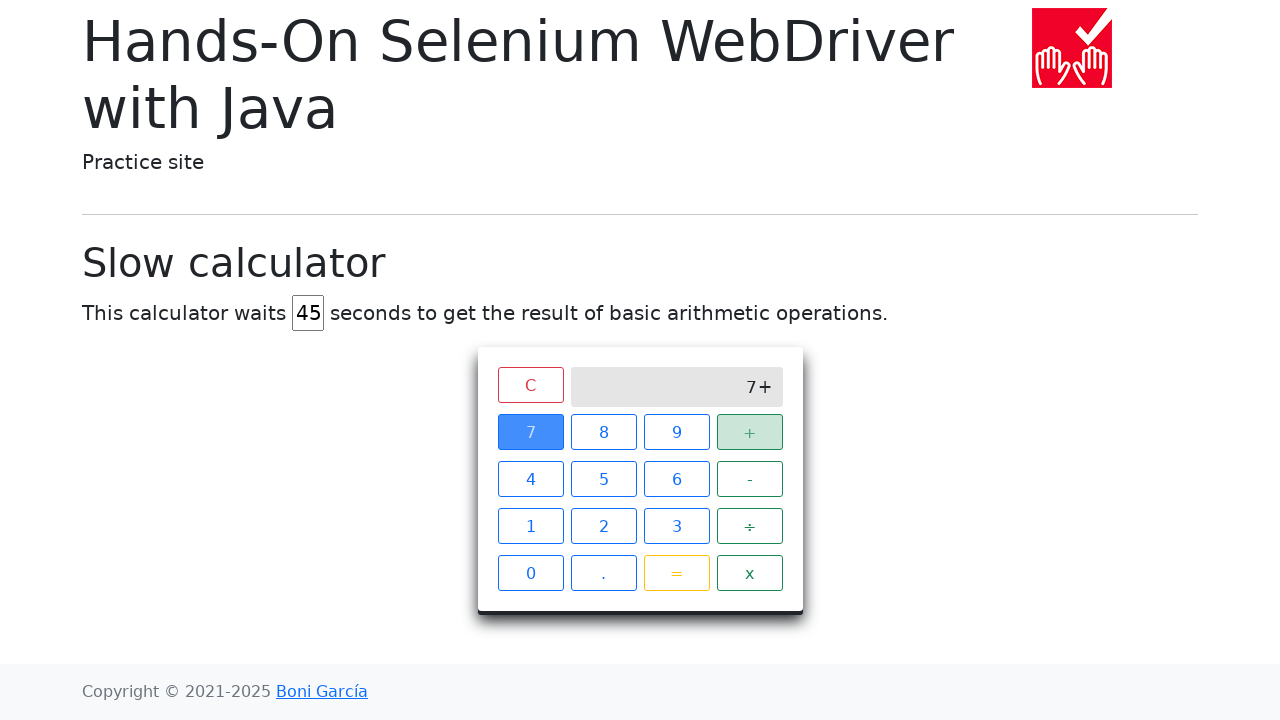

Clicked number 8 at (604, 432) on #calculator > div.keys > span:nth-child(2)
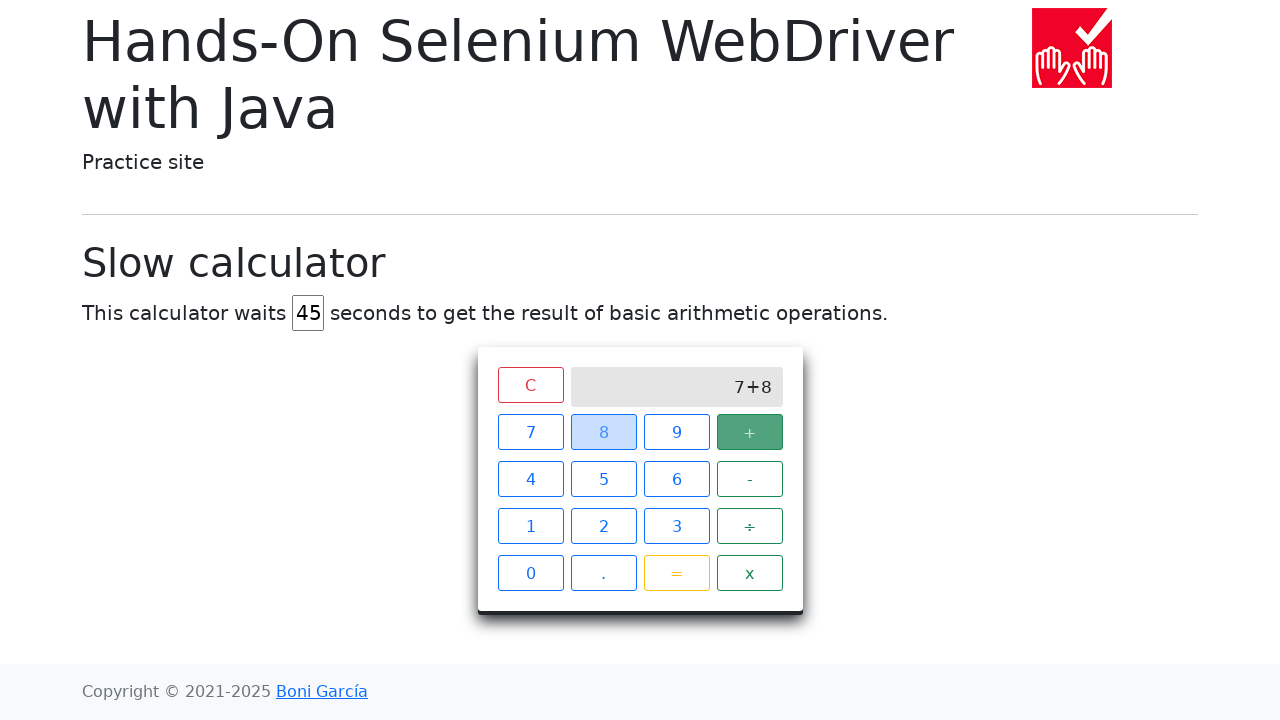

Clicked equals button at (676, 573) on #calculator > div.keys > span.btn.btn-outline-warning
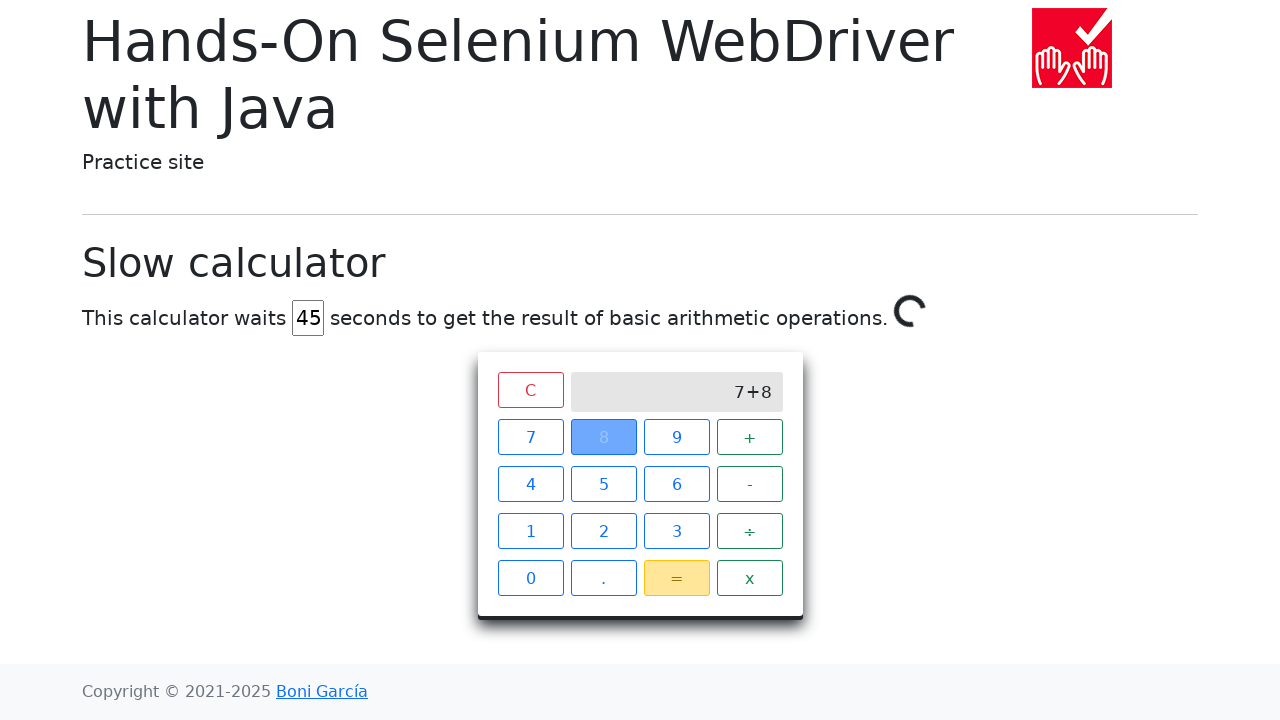

Result displayed 15 (7 + 8 = 15)
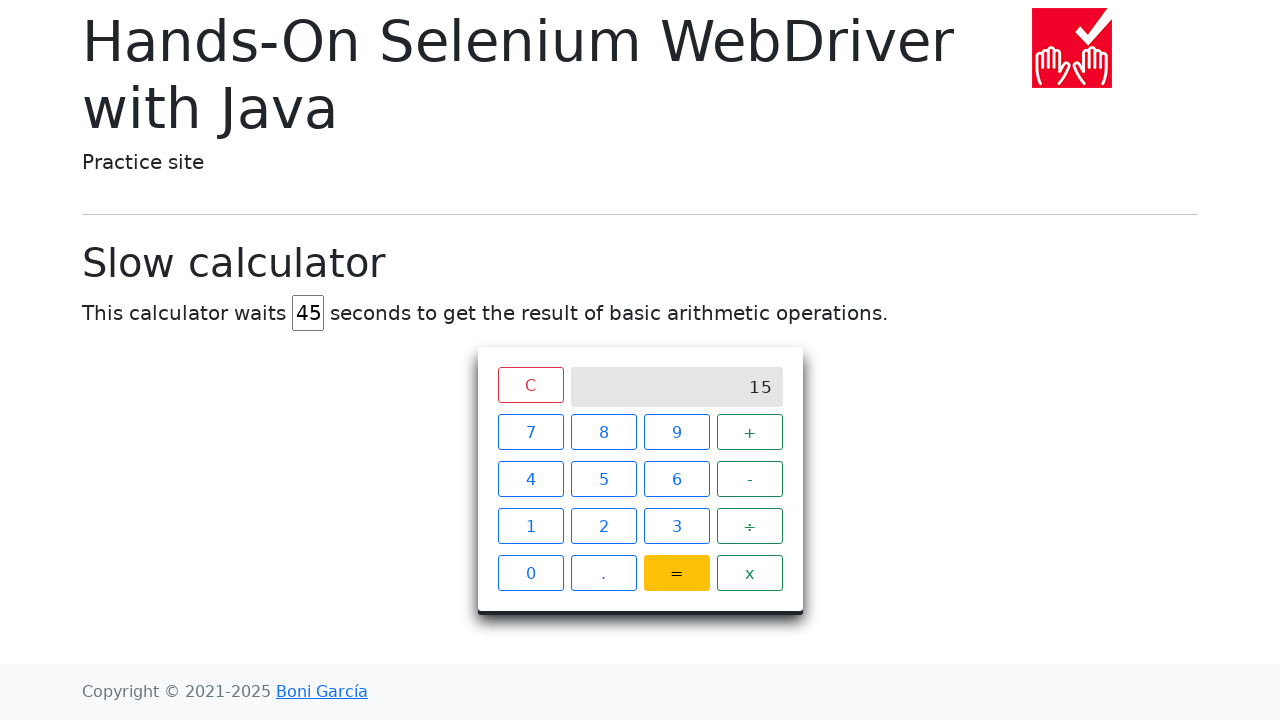

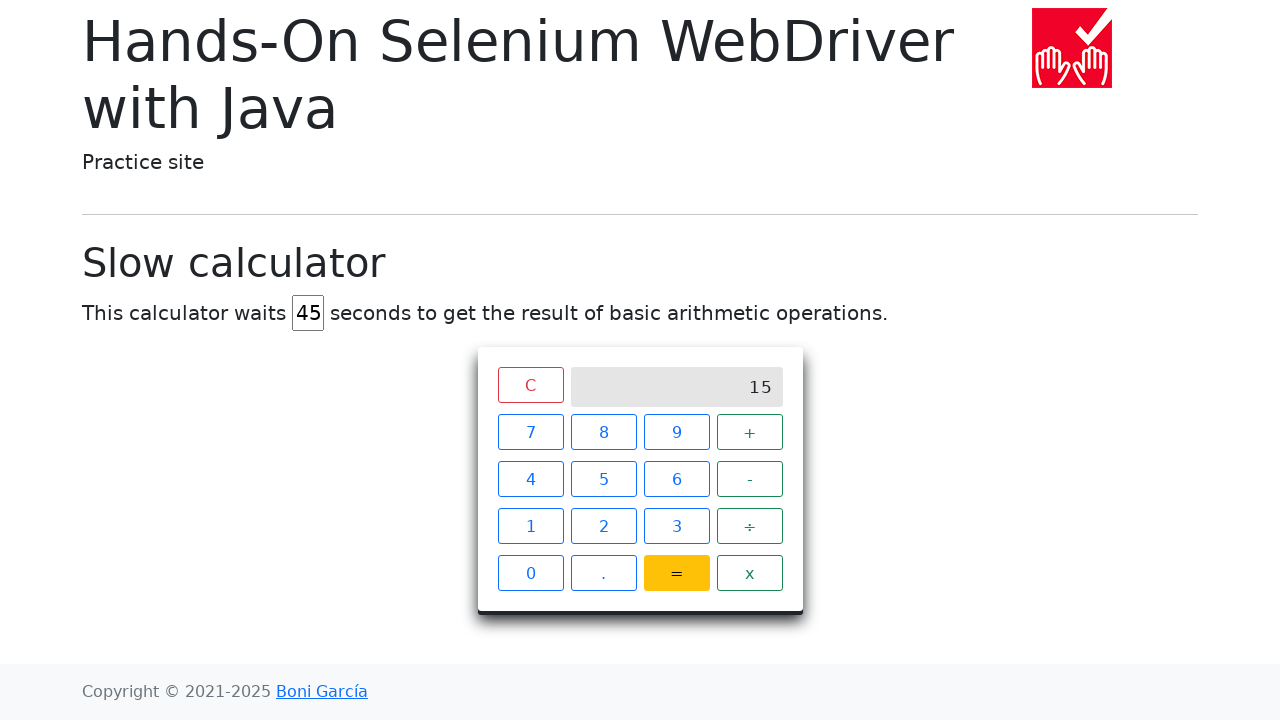